Tests file upload functionality by selecting a file using the file input element on a test page

Starting URL: https://testpages.eviltester.com/styled/file-upload-test.html

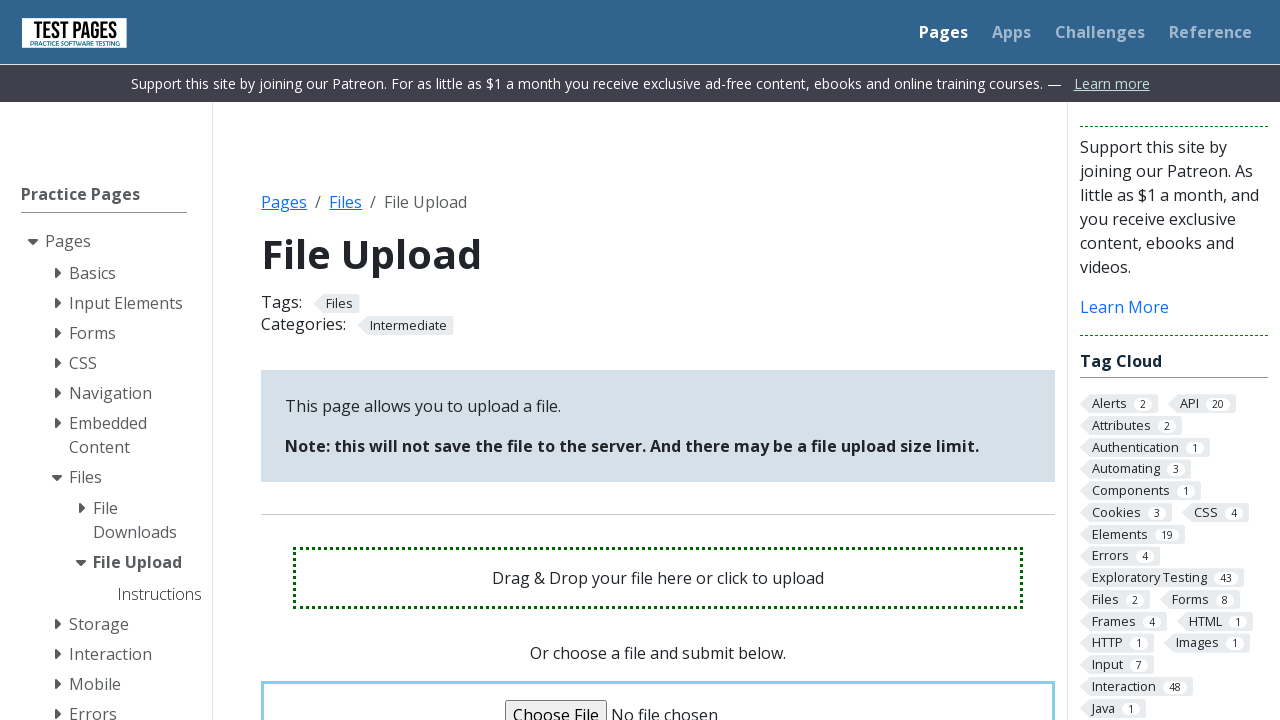

Created temporary test file for upload
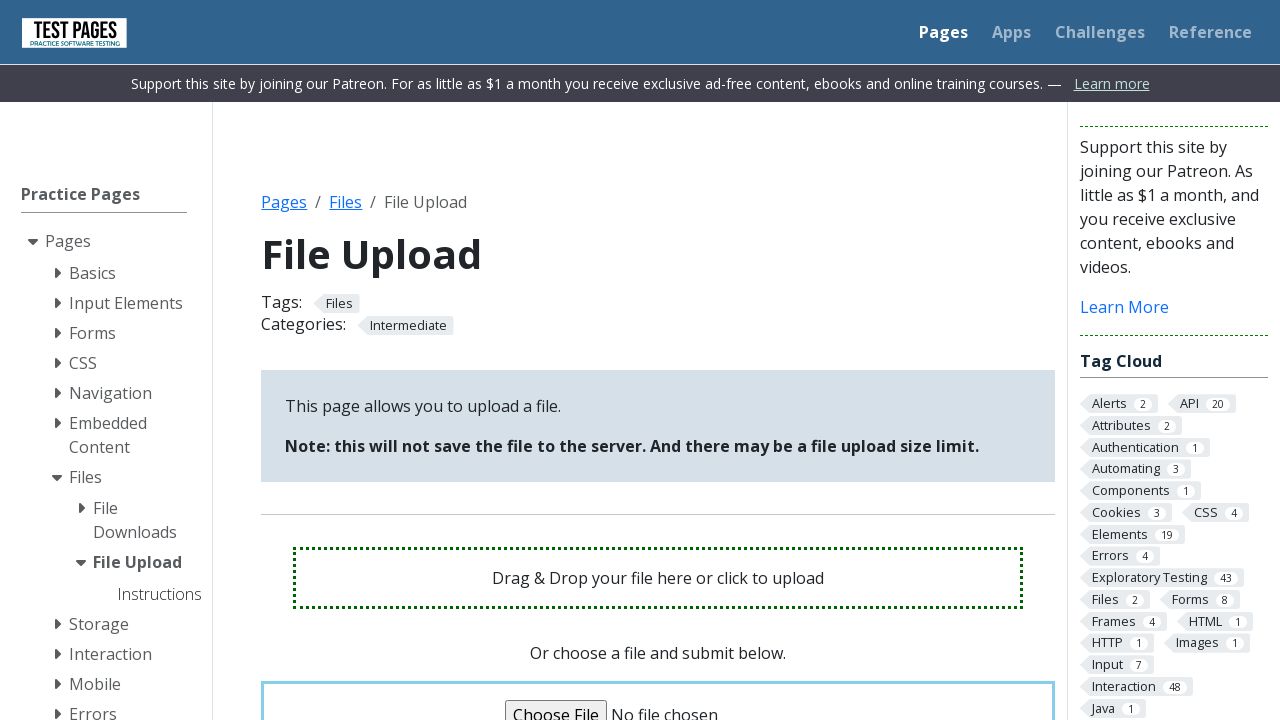

Selected temporary test file using file input element
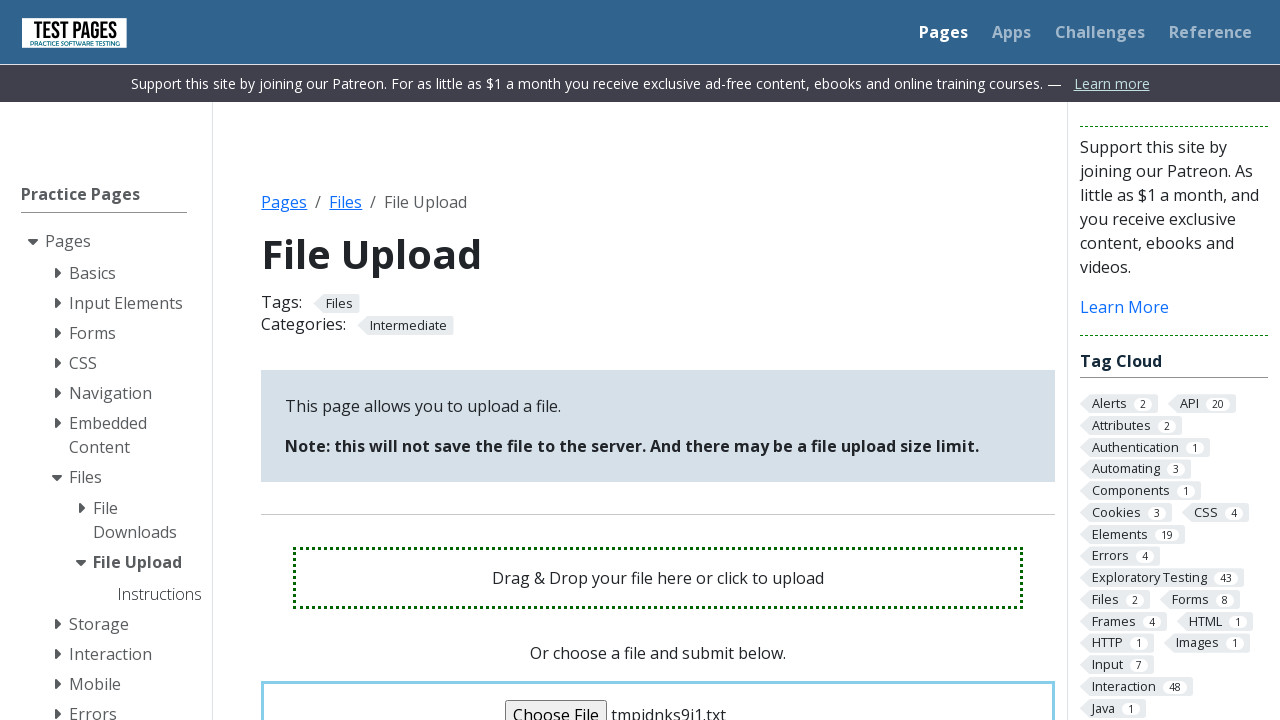

Cleaned up temporary test file
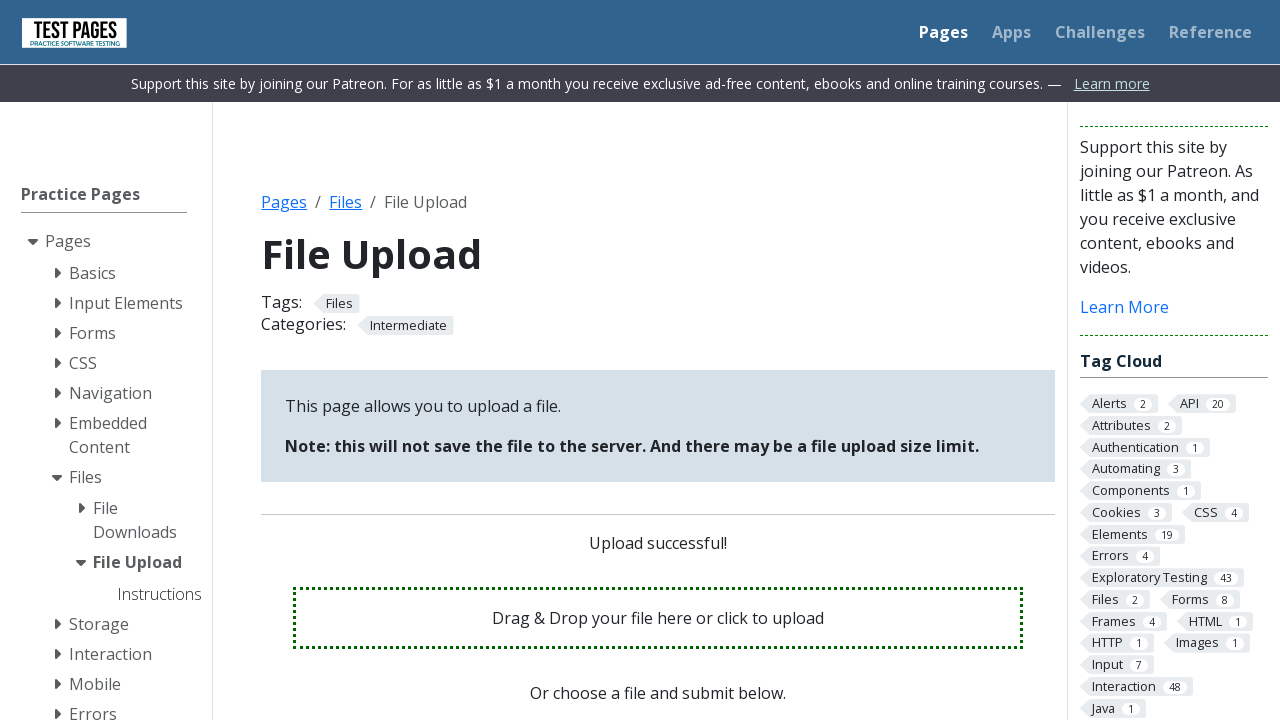

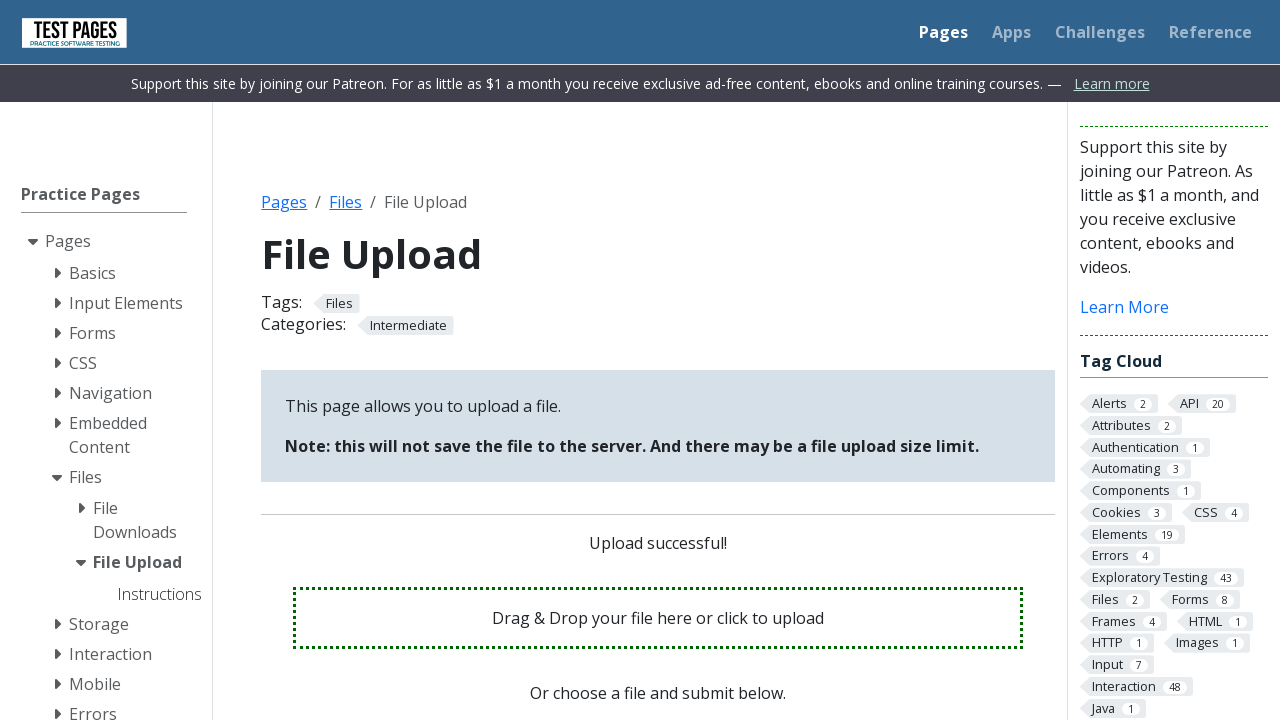